Navigates to a page, clicks on a link with a specific calculated text value, then fills out and submits a form with personal information

Starting URL: http://suninjuly.github.io/find_link_text

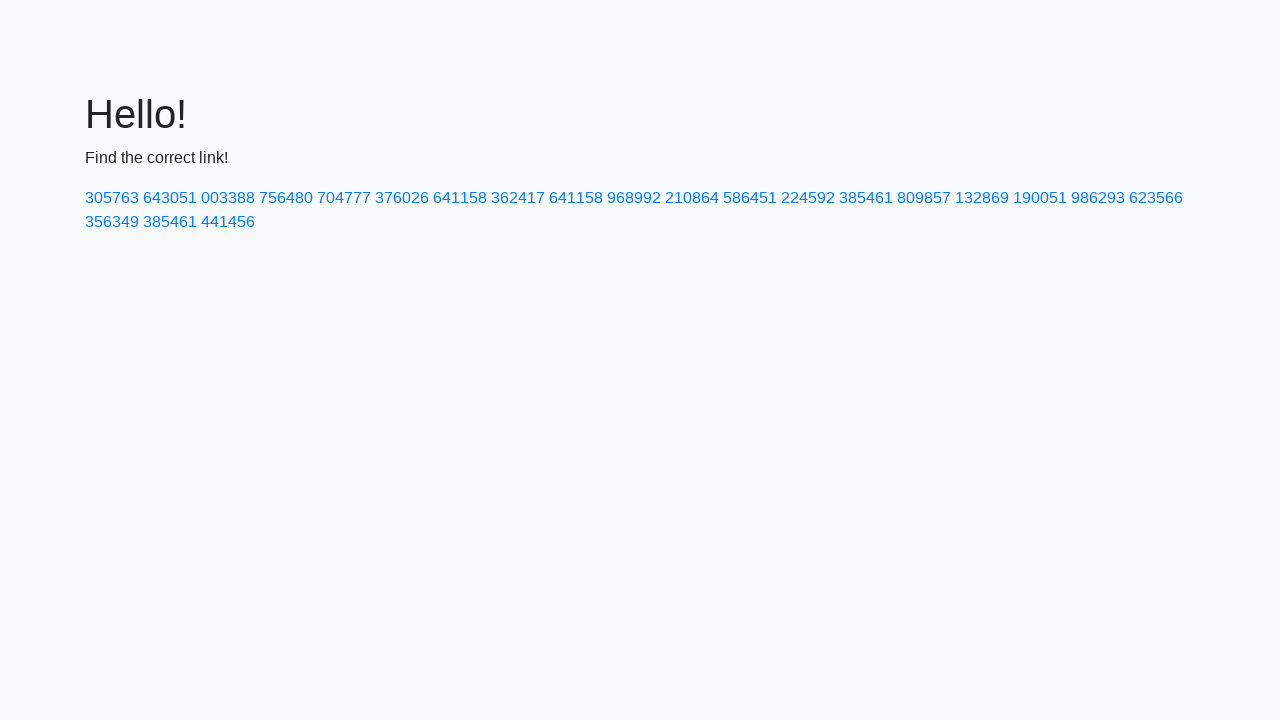

Navigated to http://suninjuly.github.io/find_link_text
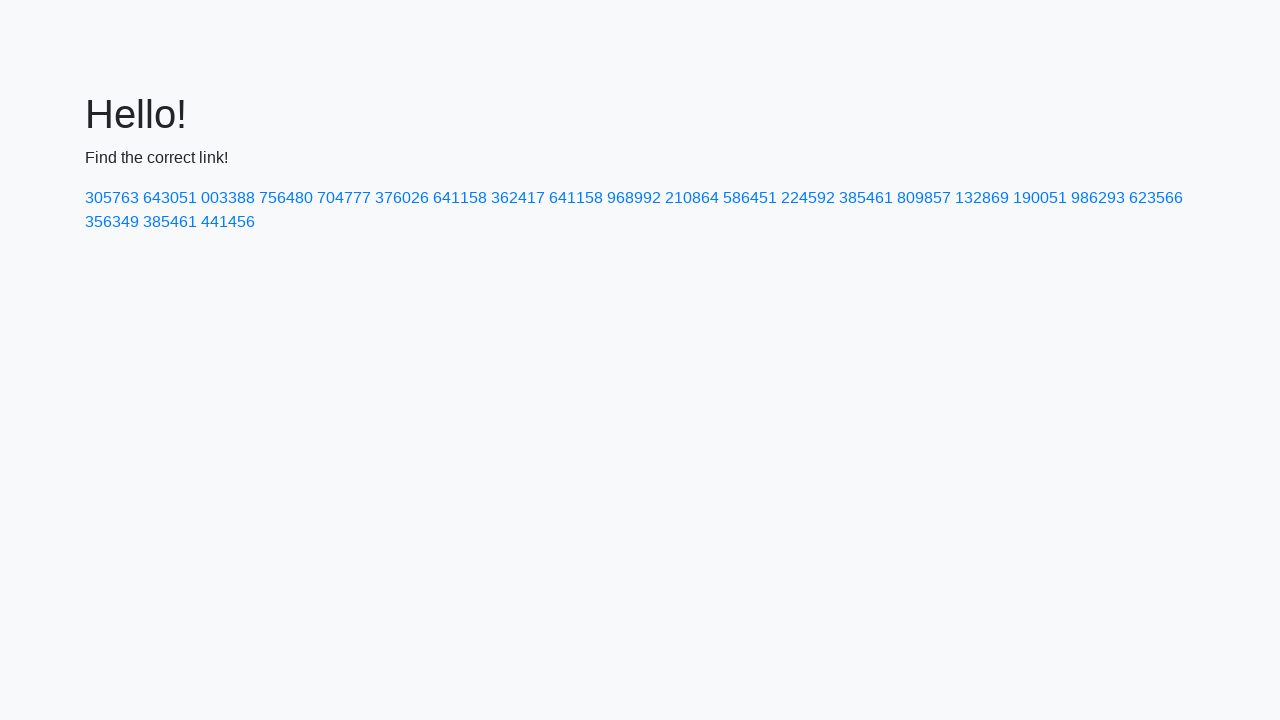

Clicked link with calculated text value 224592 at (808, 198) on a:has-text('224592')
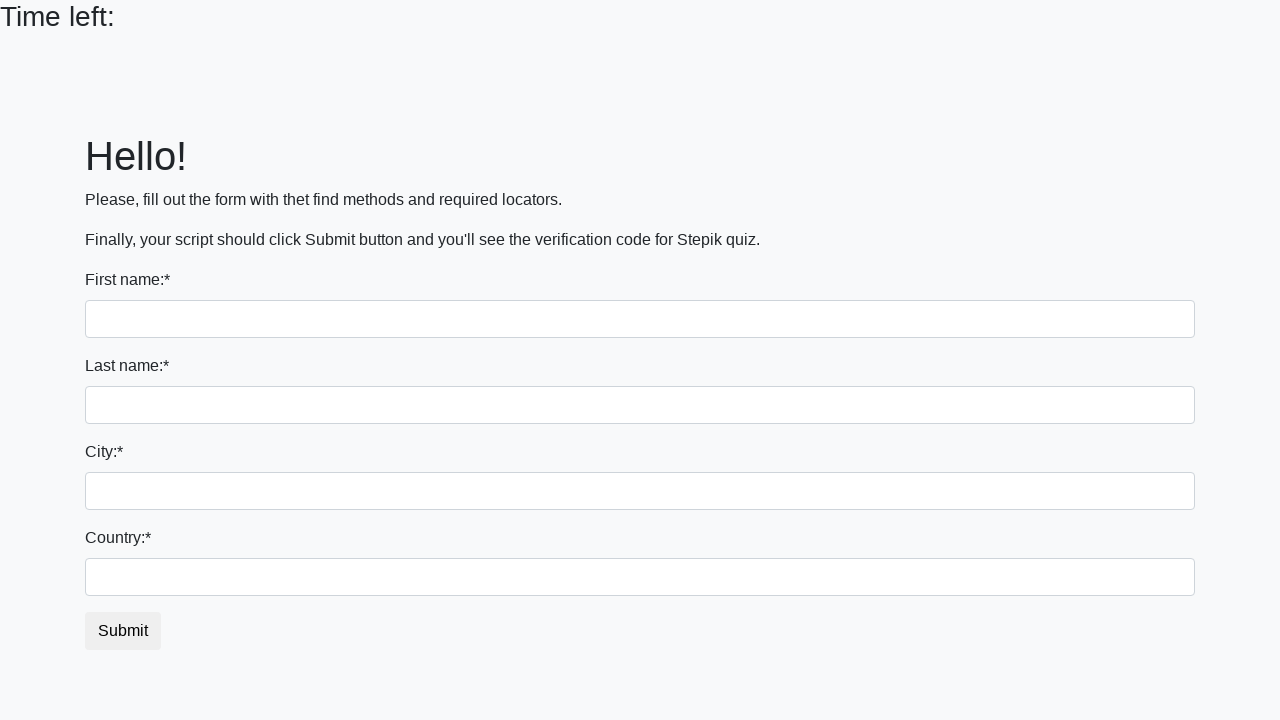

Filled first name field with 'Dima' on body > div > form > div:nth-child(1) > input
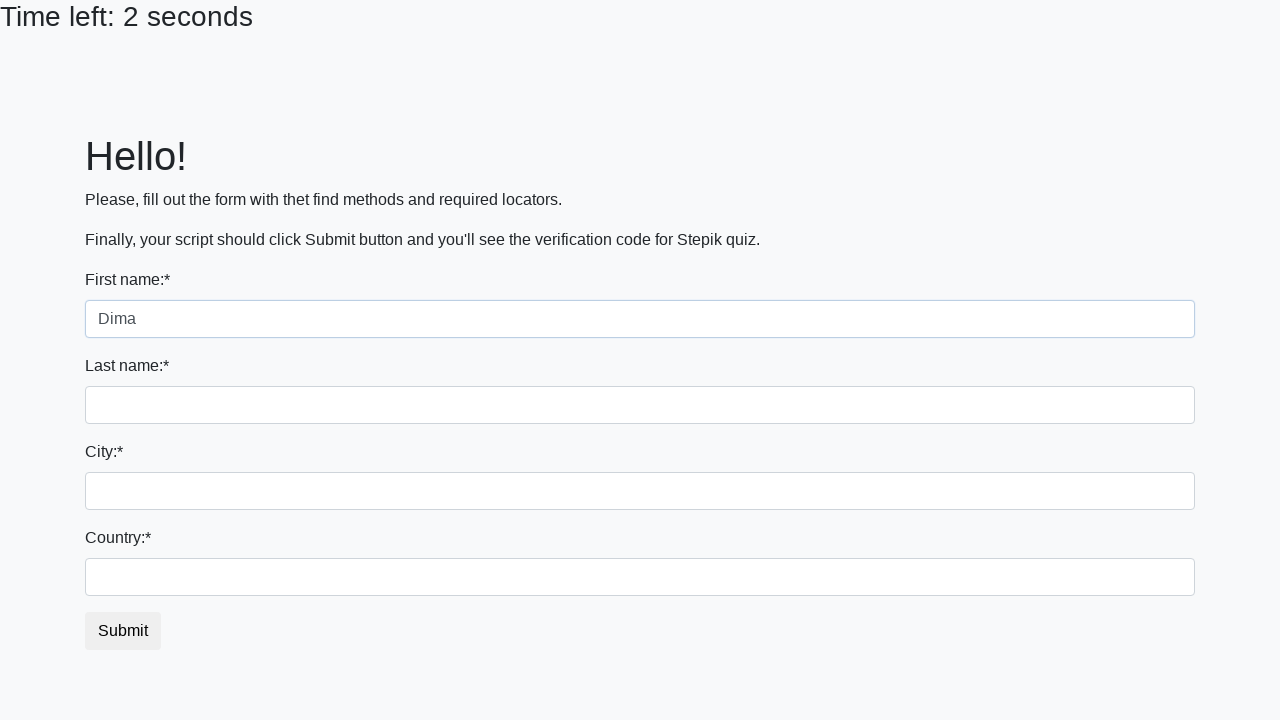

Filled last name field with 'Tigran' on body > div > form > div:nth-child(2) > input
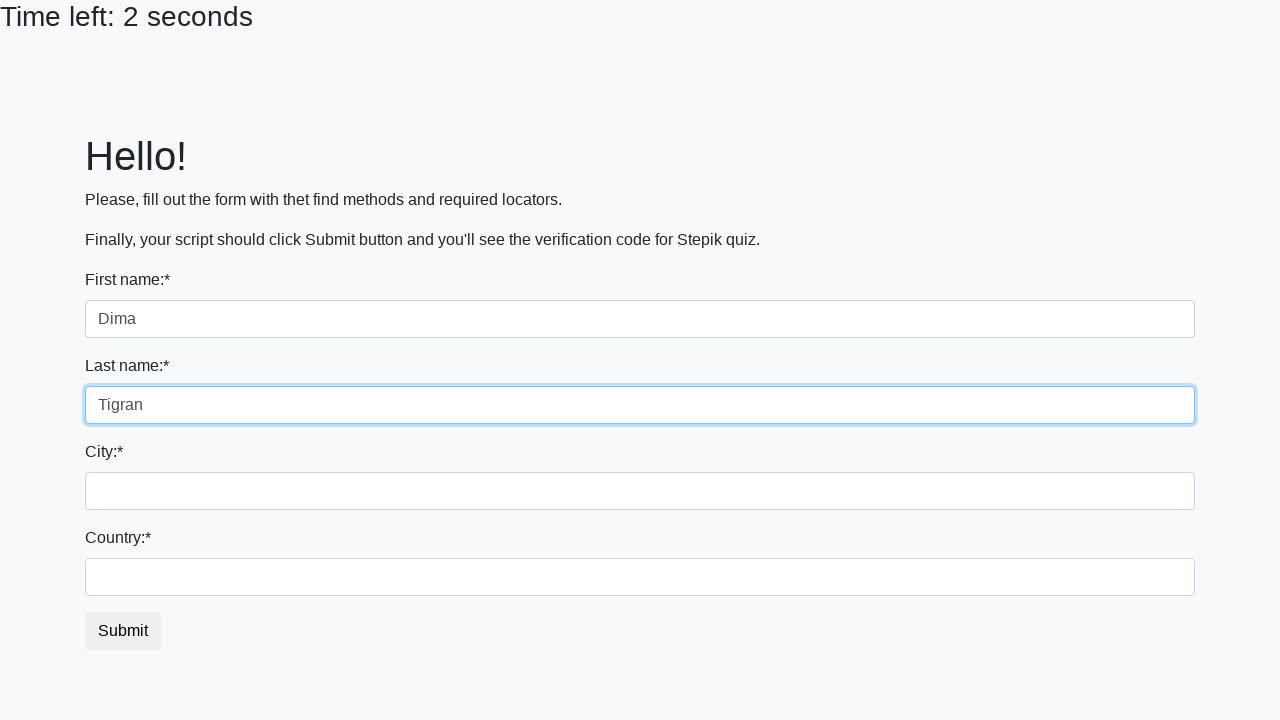

Filled city field with 'Moscow' on body > div > form > div:nth-child(3) > input
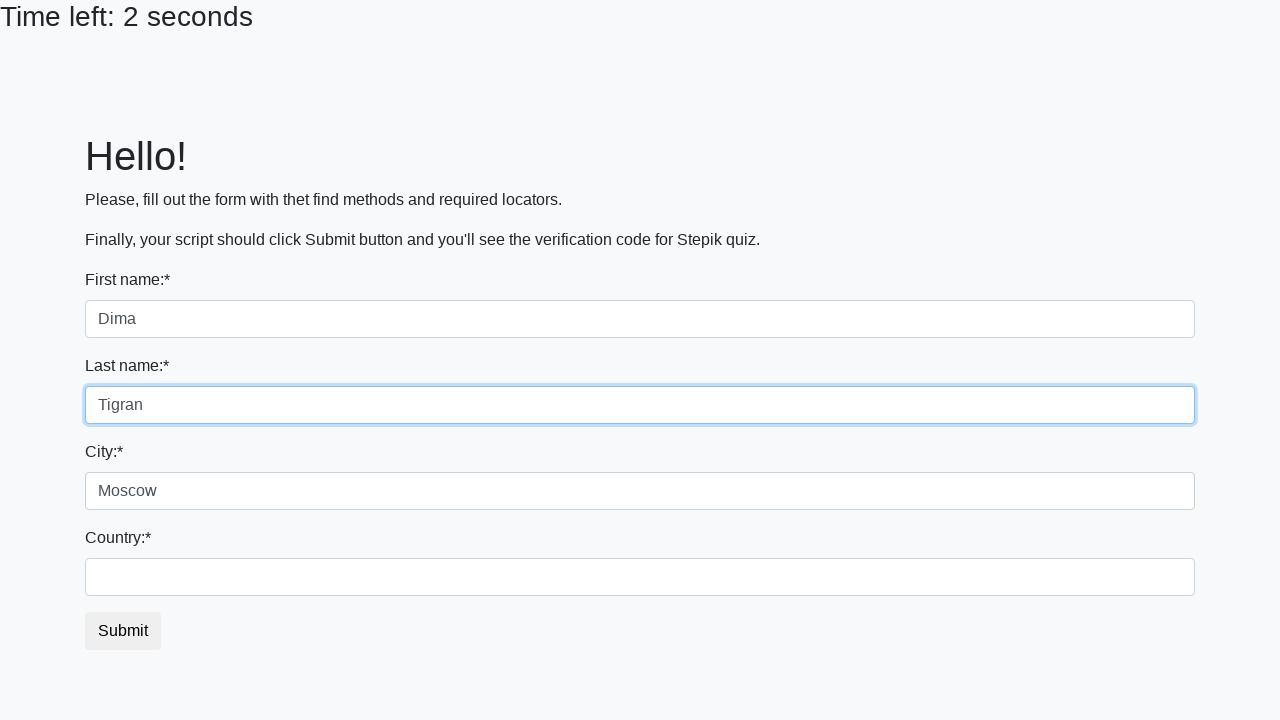

Filled country field with 'Russia' on #country
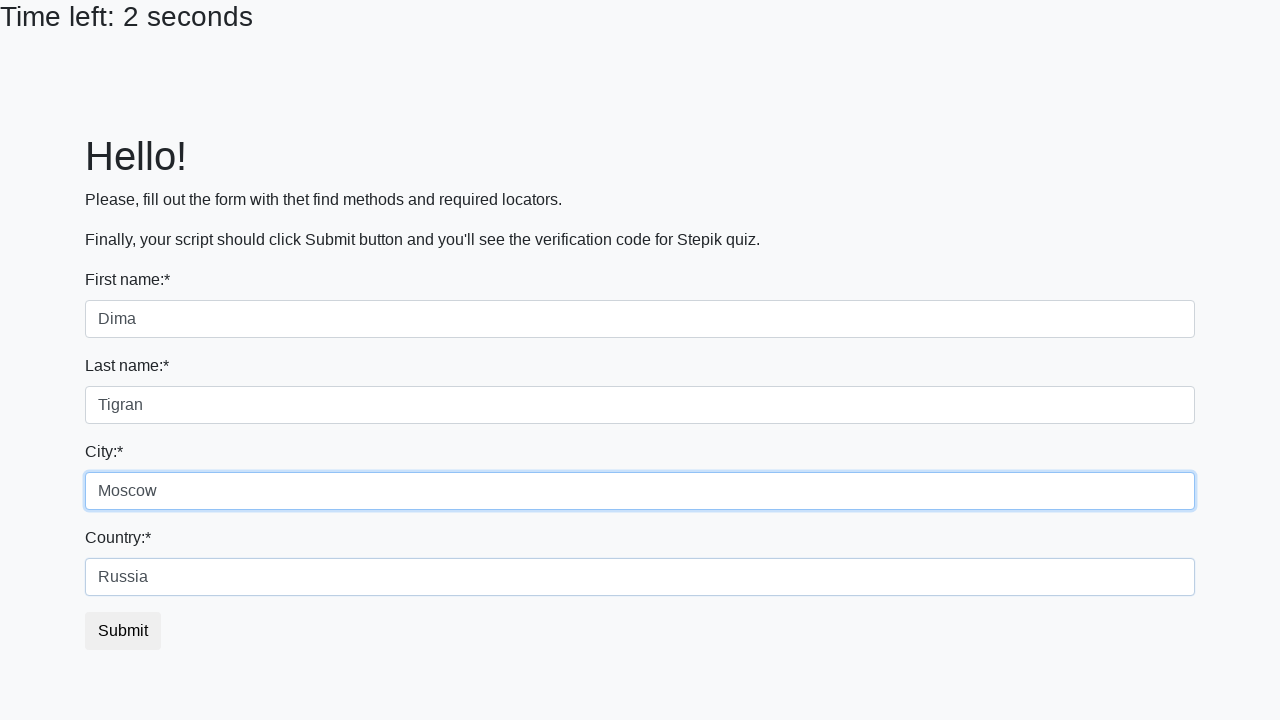

Clicked form submit button at (123, 631) on body > div > form > button
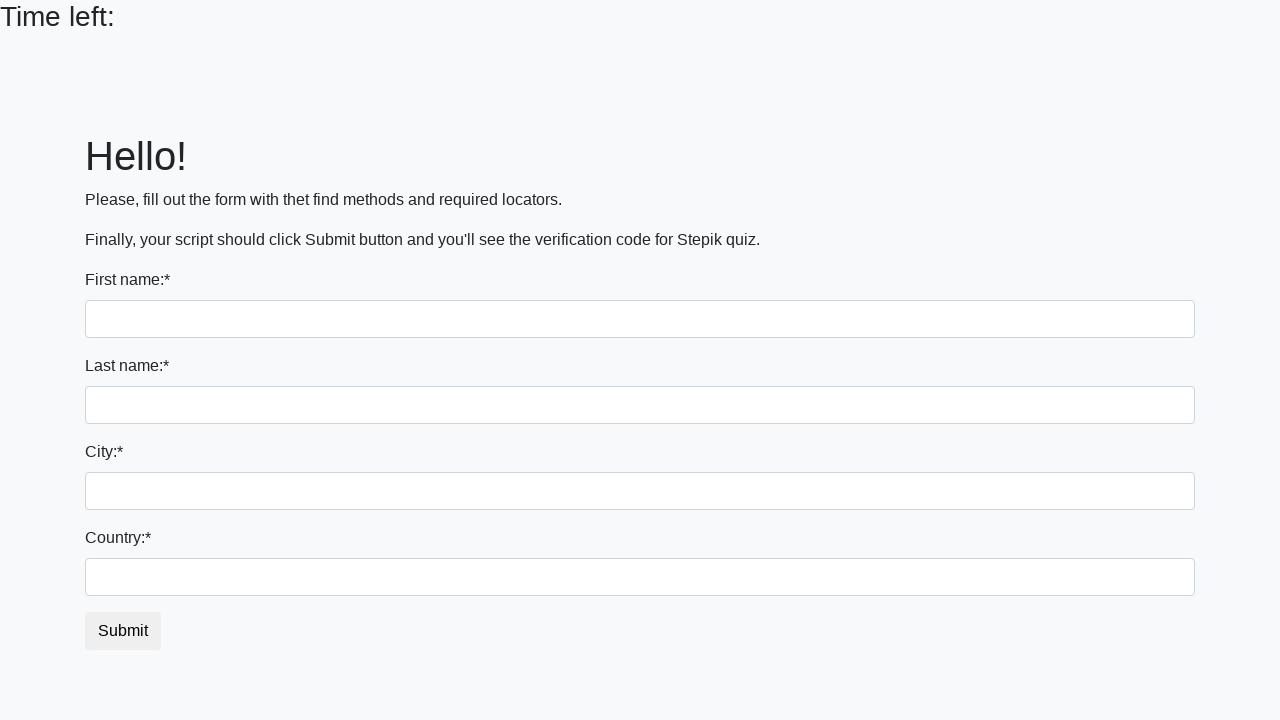

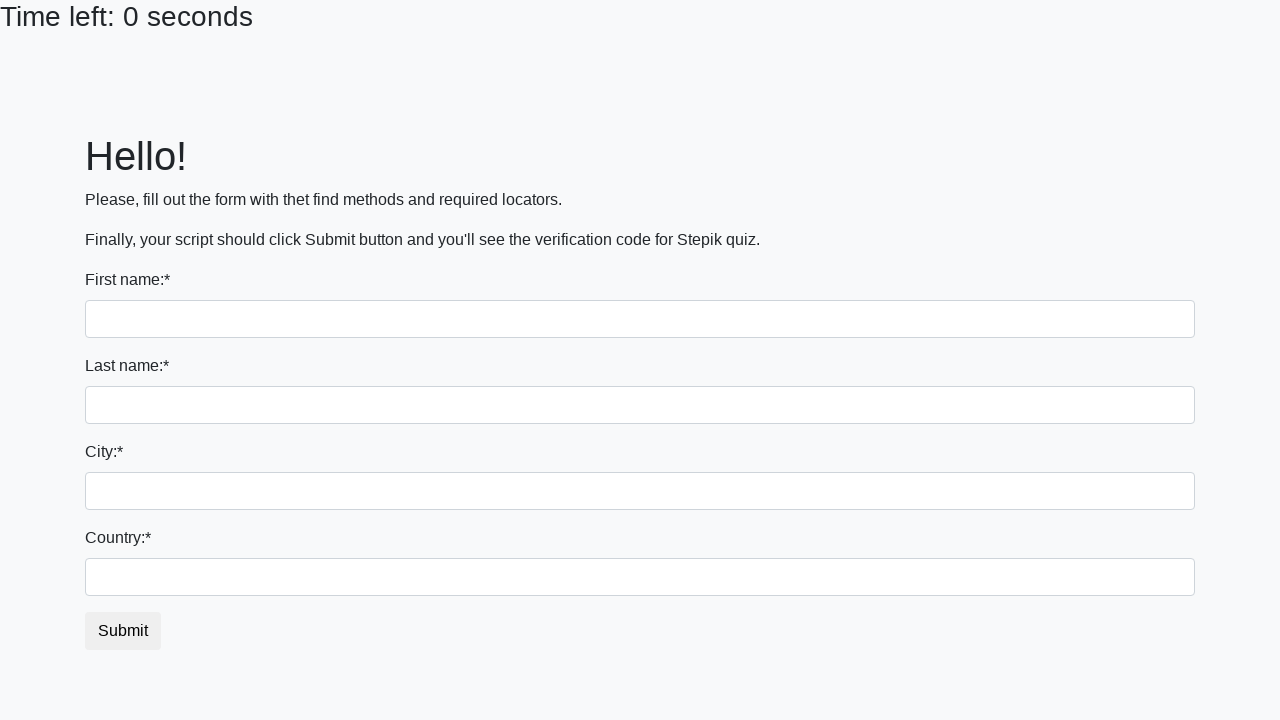